Fills out a Selenium practice form with personal details including name, gender, experience, date, profession, tools, continent, and command selections, then submits the form.

Starting URL: https://www.techlistic.com/p/selenium-practice-form.html

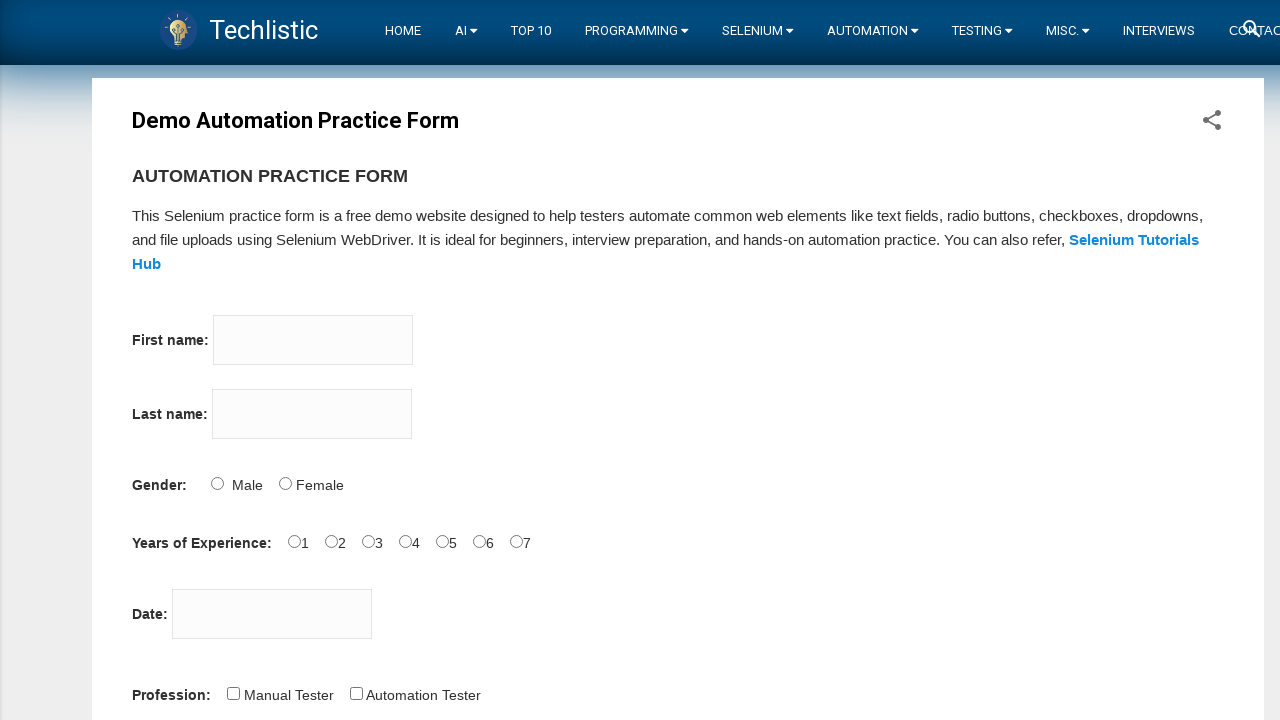

Filled firstname field with 'Hikmet' on input[name='firstname']
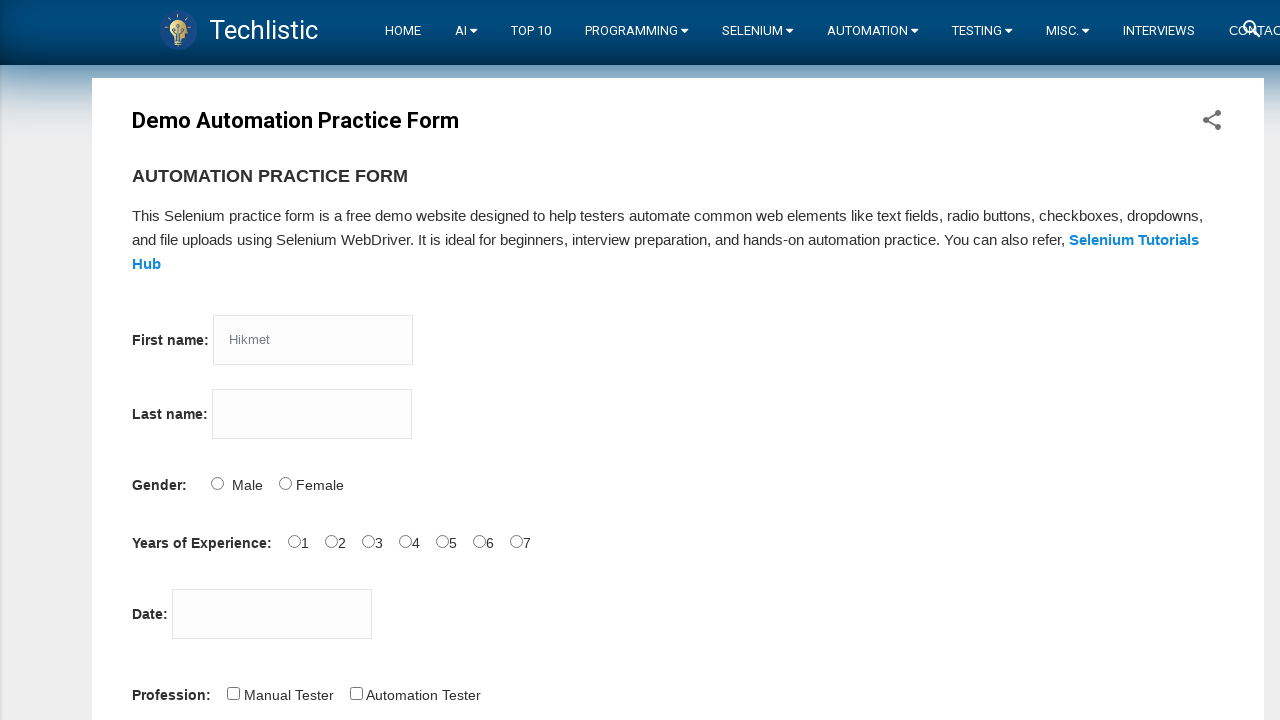

Filled lastname field with 'Akyol' on input[name='lastname']
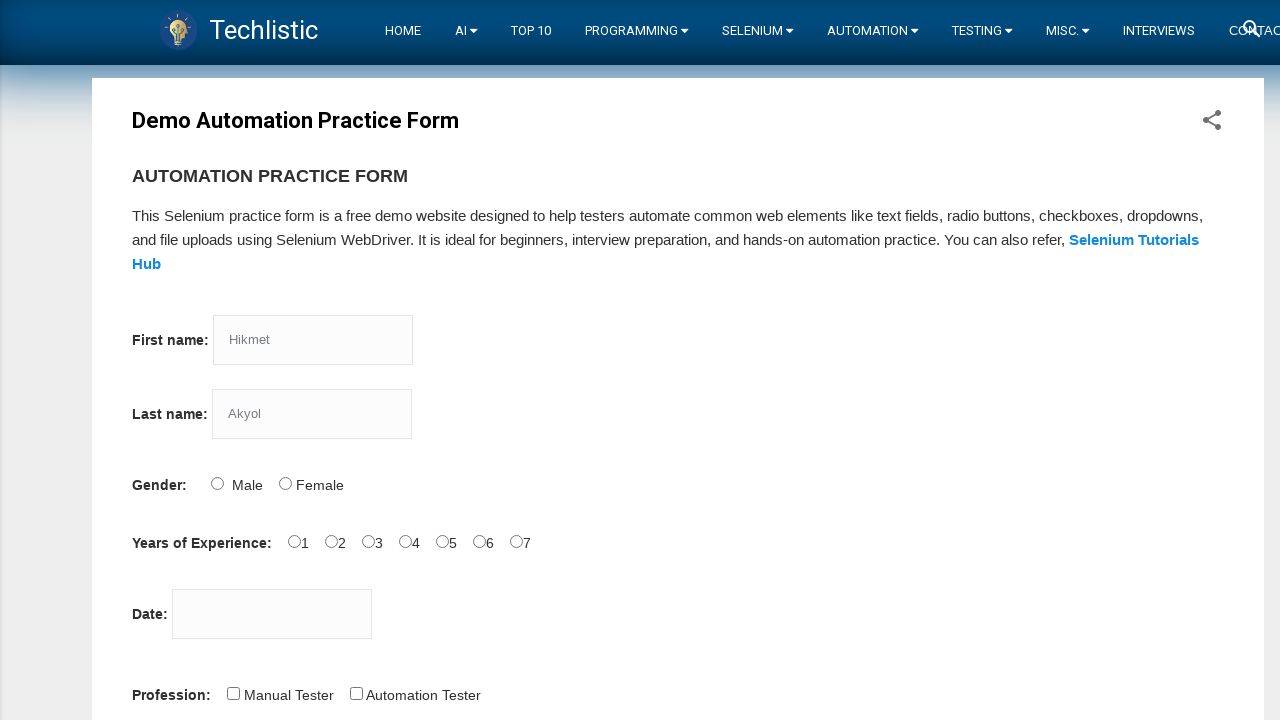

Selected Male gender option at (217, 483) on #sex-0
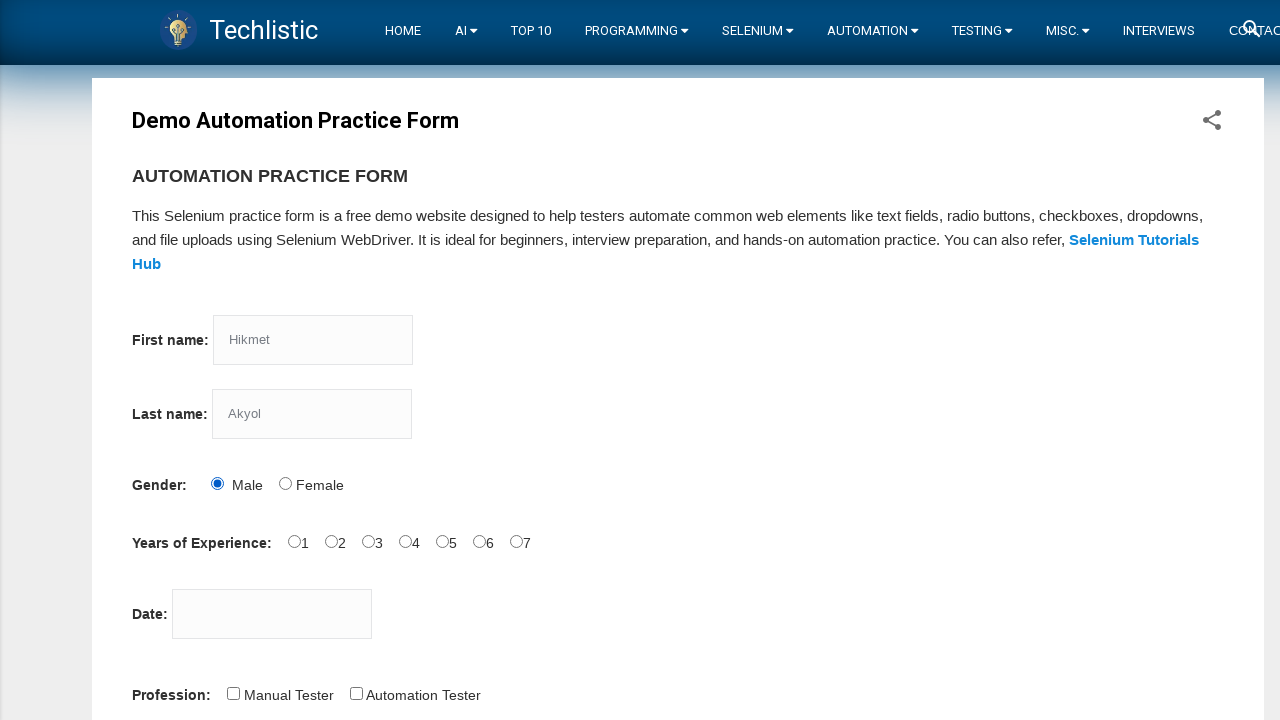

Selected 0-2 years experience at (294, 541) on #exp-0
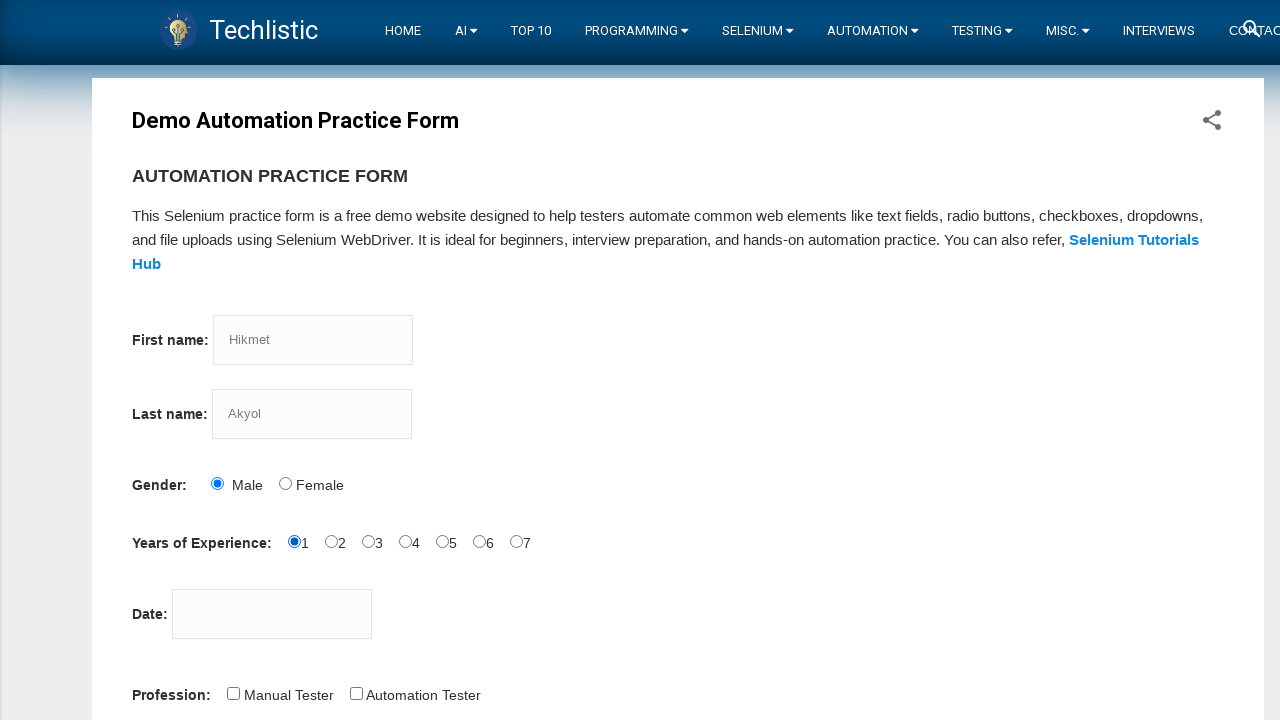

Filled date field with '24.12.2022' on #datepicker
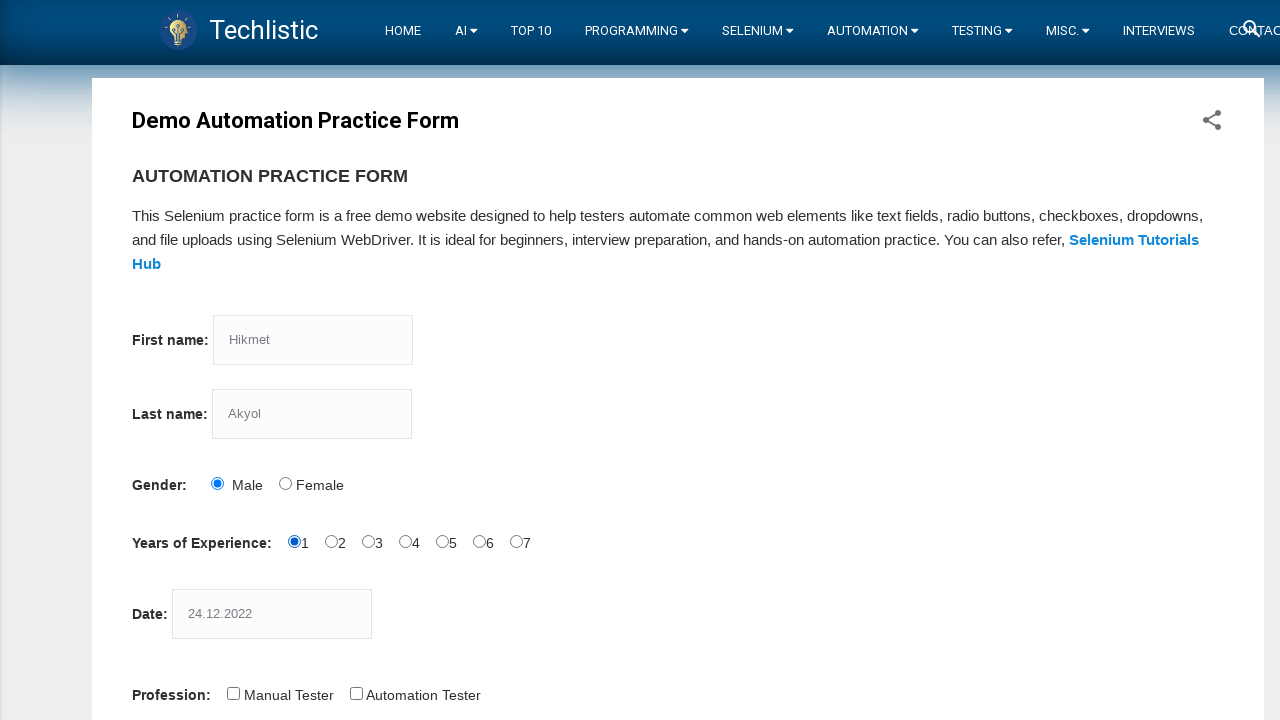

Selected Automation Tester profession at (356, 693) on #profession-1
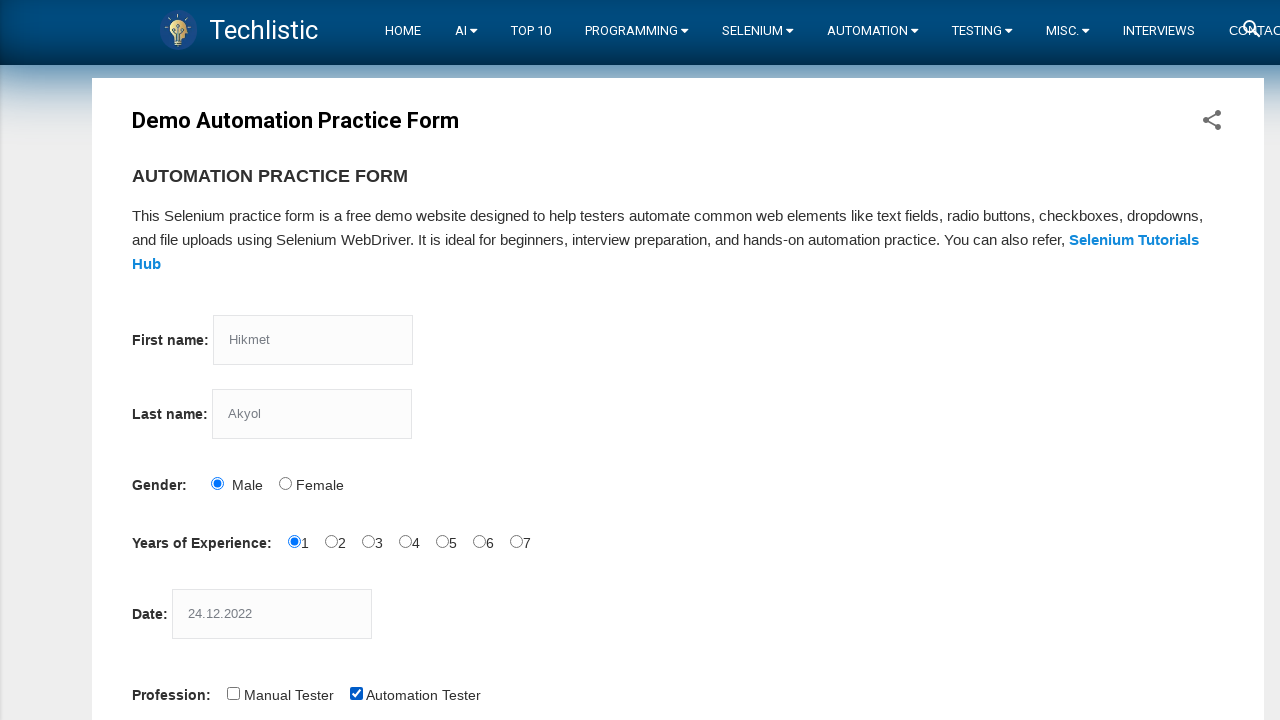

Selected Selenium Webdriver tool at (446, 360) on #tool-2
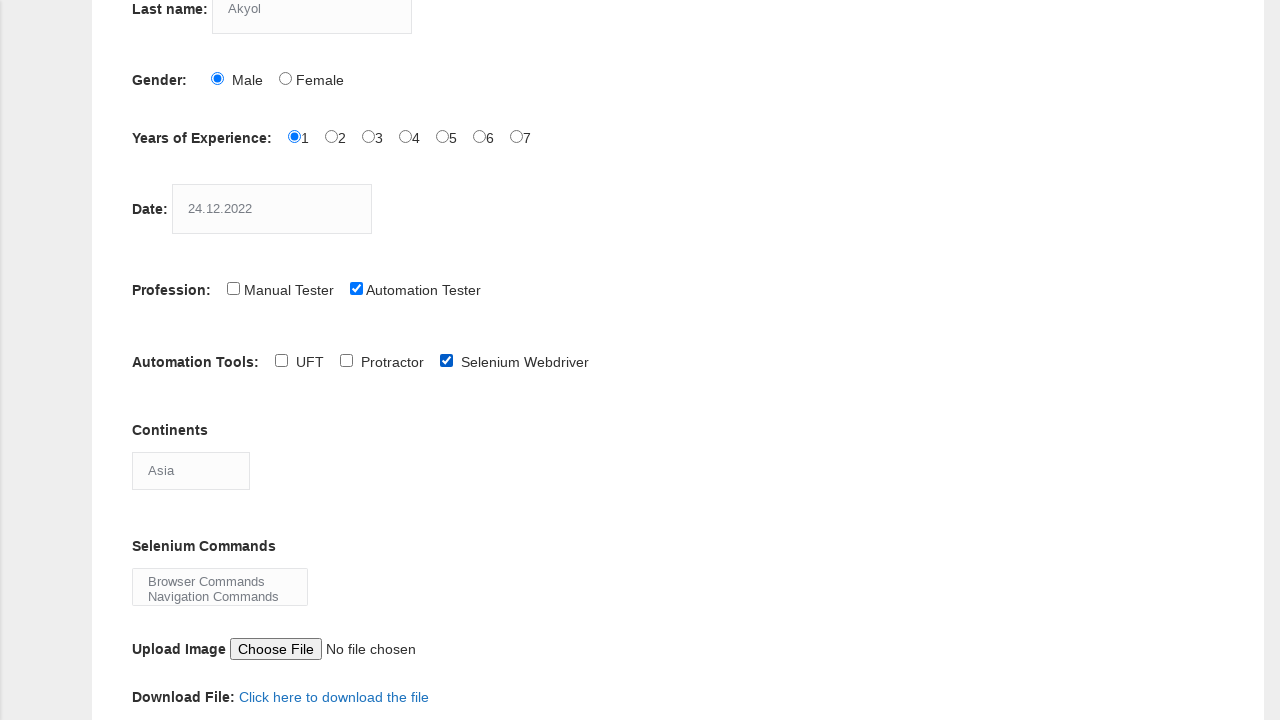

Selected Europe from continents dropdown on #continents
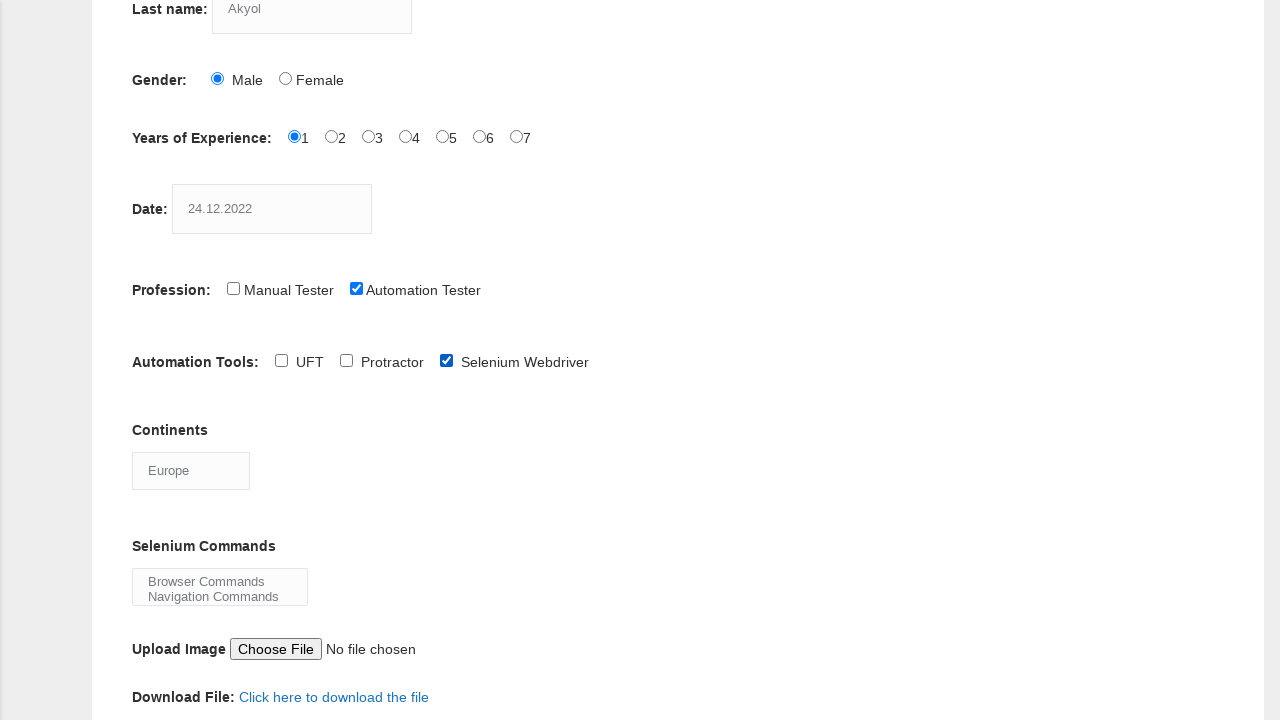

Selected Browser Commands option at (220, 581) on option:text('Browser Commands')
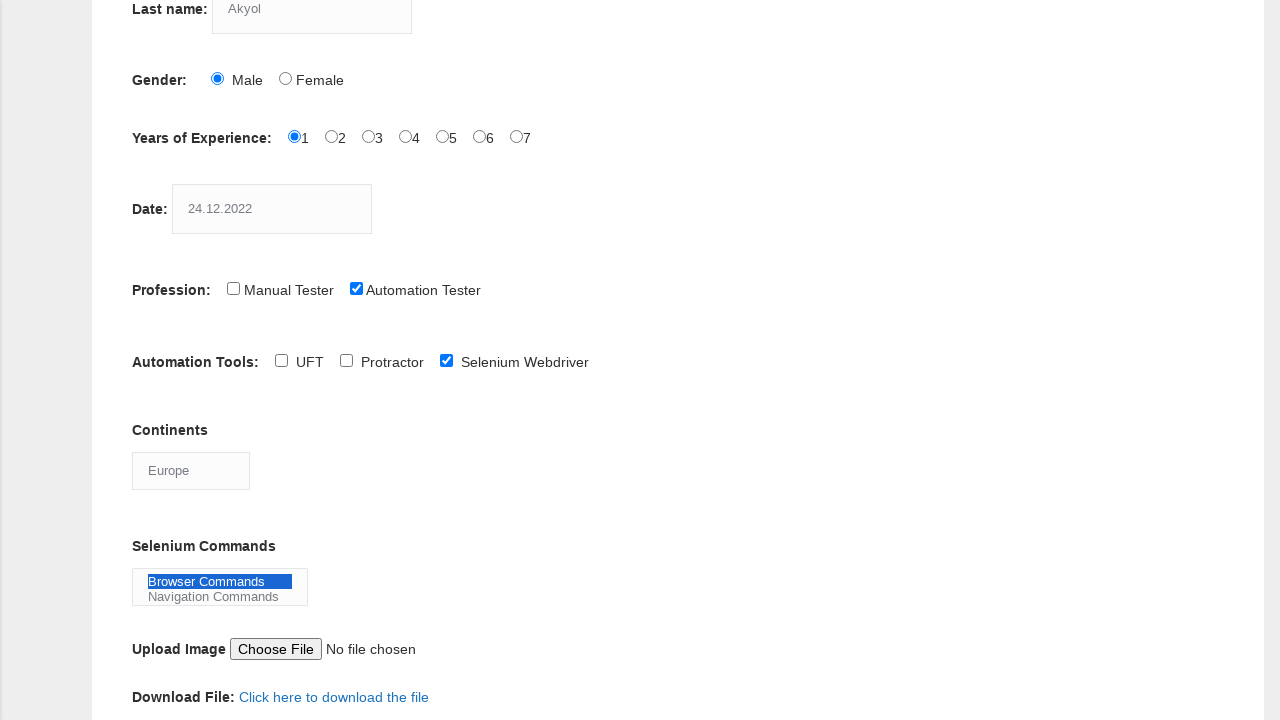

Clicked submit button to submit the form at (157, 360) on #submit
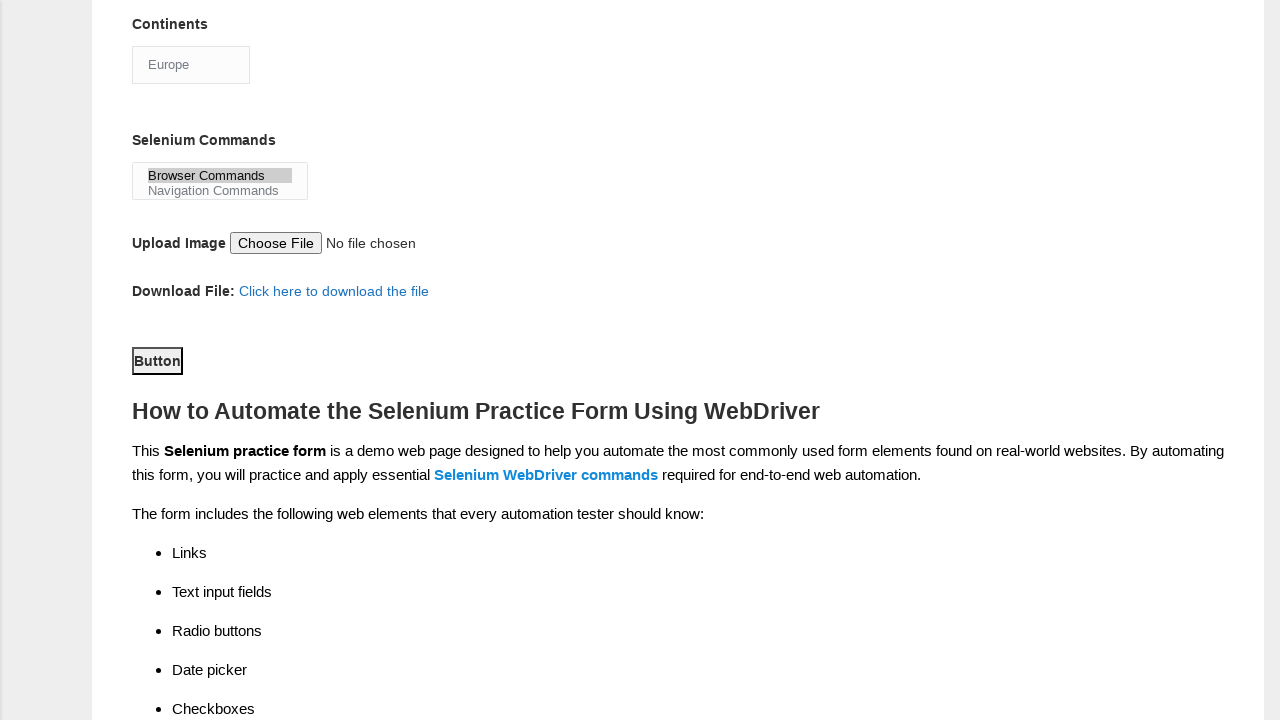

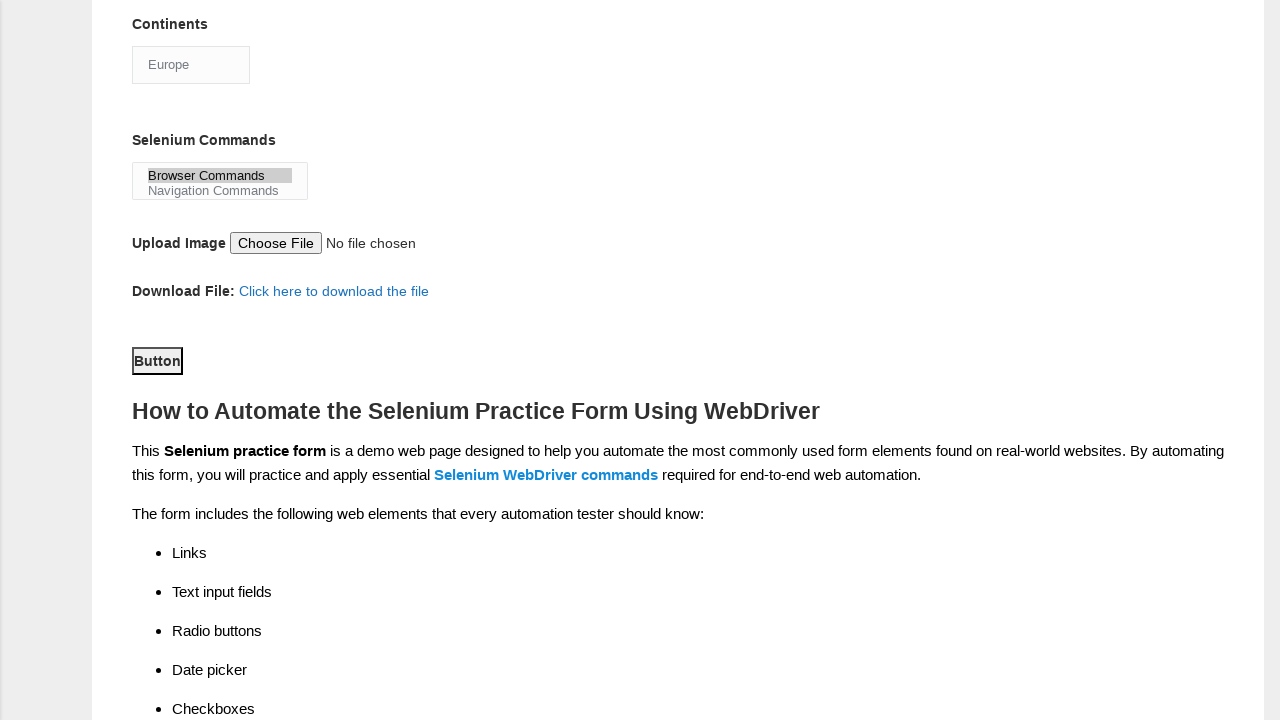